Tests JavaScript scroll functionality by scrolling down the page using two different scroll commands - first scrolling by 400 pixels, then scrolling to 700 pixels from the top.

Starting URL: https://www.vtiger.com

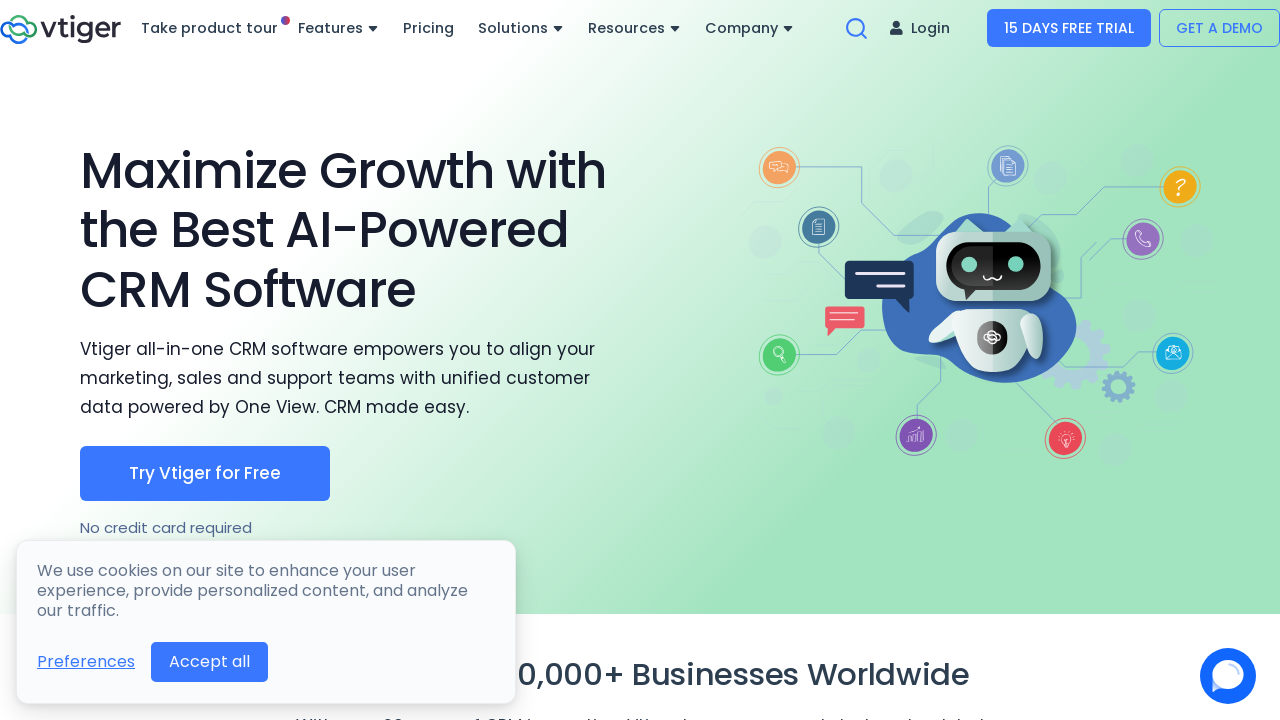

Scrolled down by 400 pixels using scrollBy
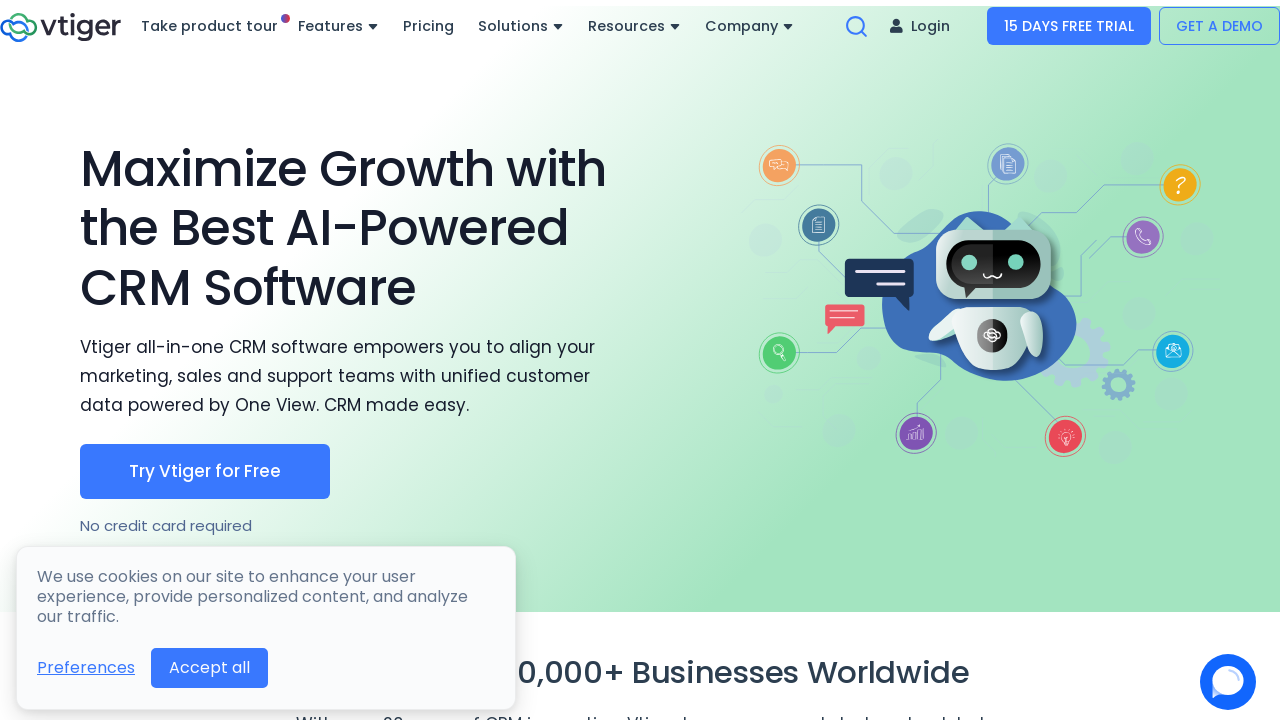

Scrolled to 700 pixels from top using scrollTo
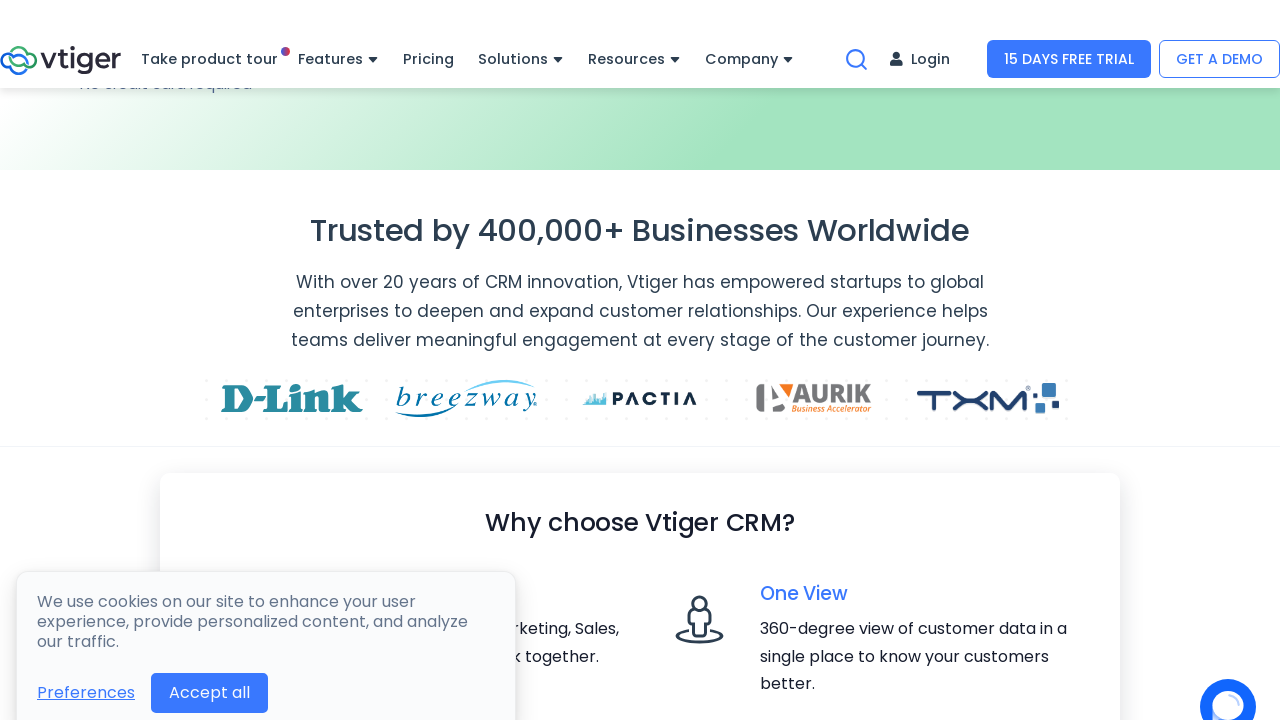

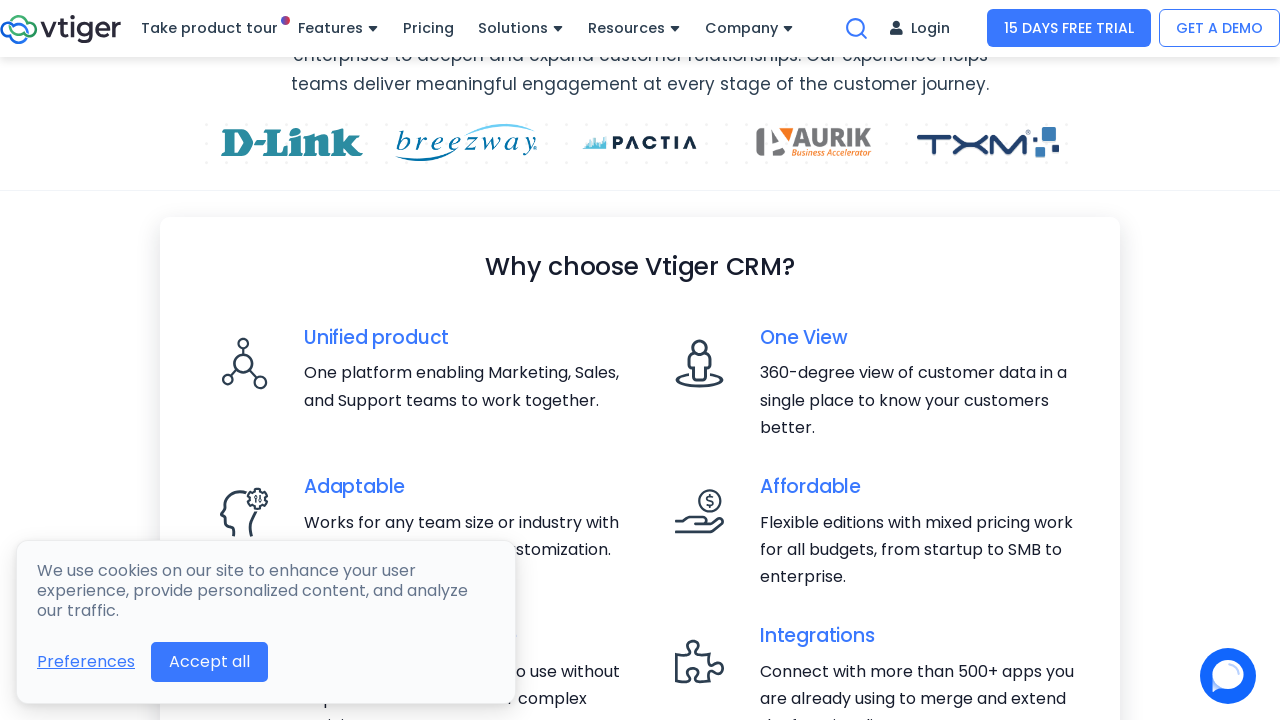